Creates a tag cloud visualization on TagCrowd by entering text and submitting the form to generate the visualization

Starting URL: https://tagcrowd.com/

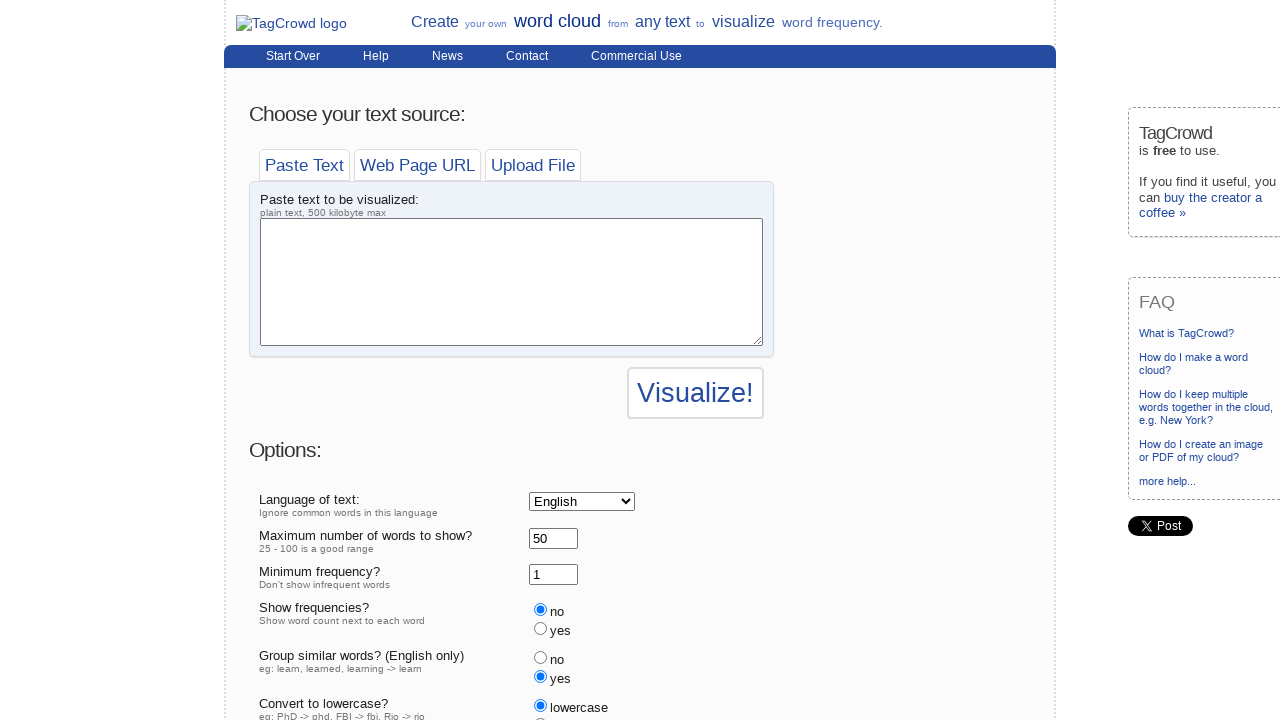

Clicked on the text input textarea at (512, 282) on textarea[name='text']
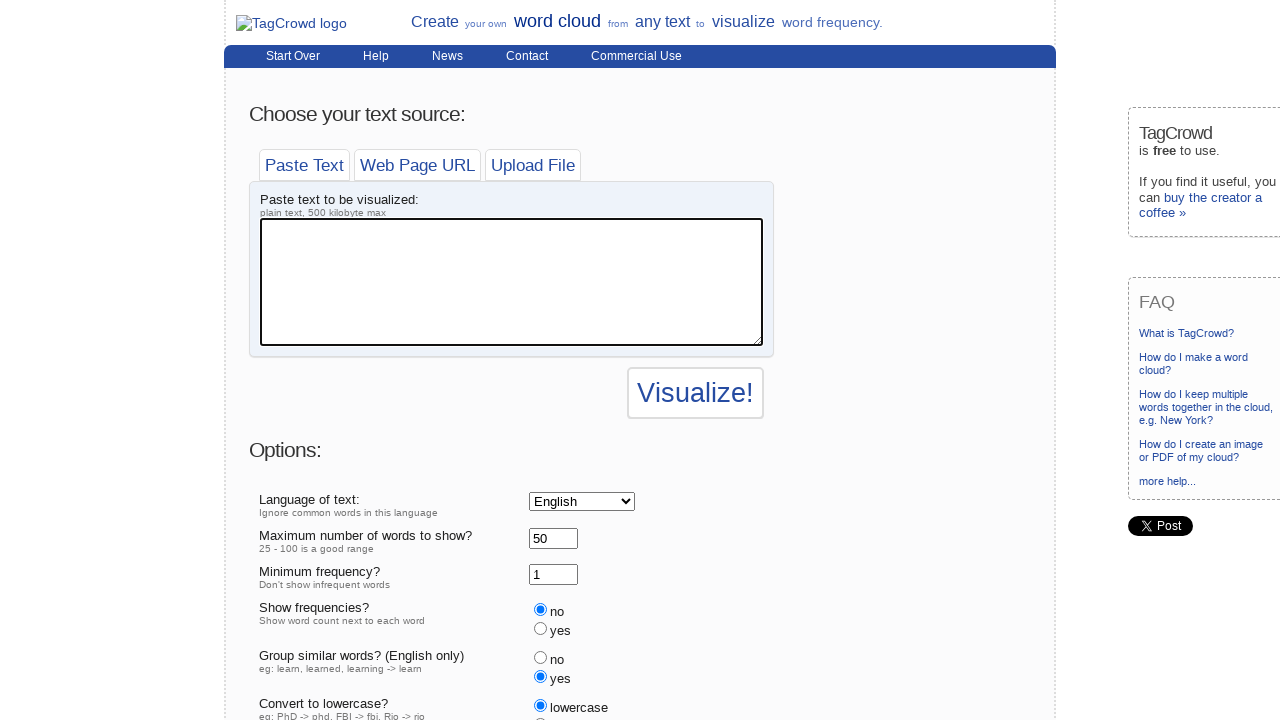

Filled textarea with text for tag cloud generation on textarea[name='text']
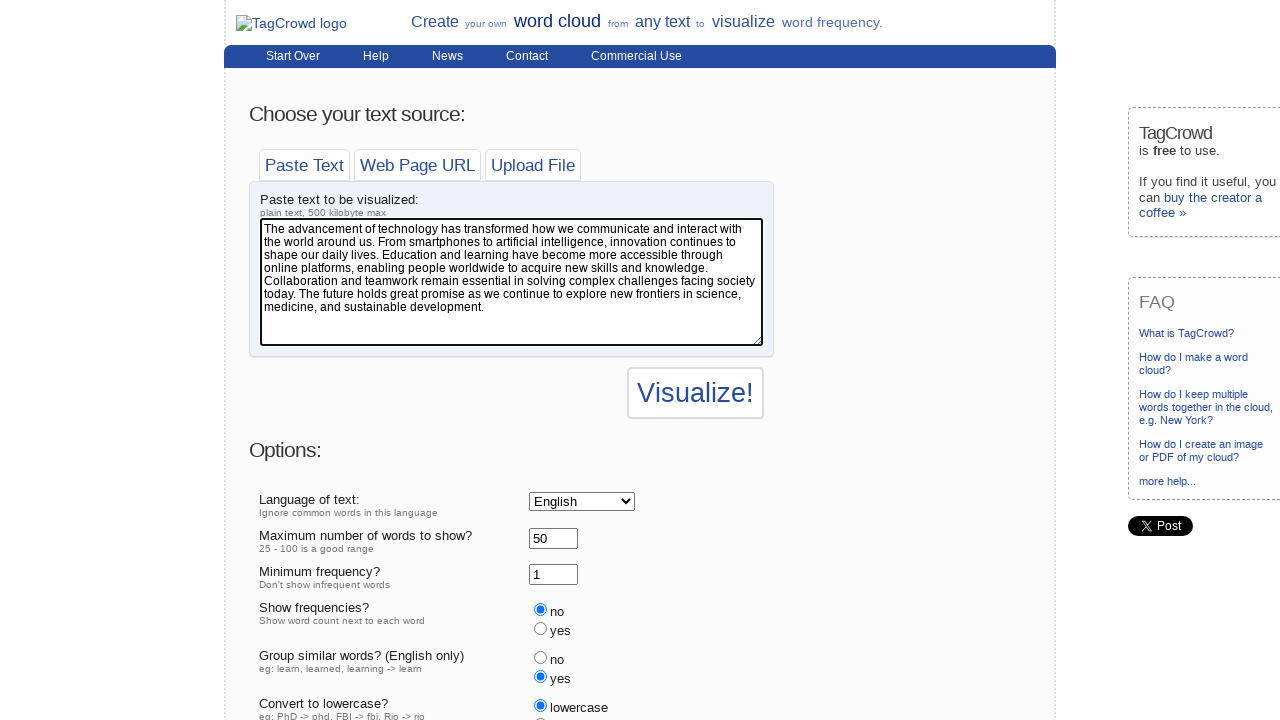

Clicked Visualize button to generate tag cloud at (696, 393) on input[name='tc_submit']
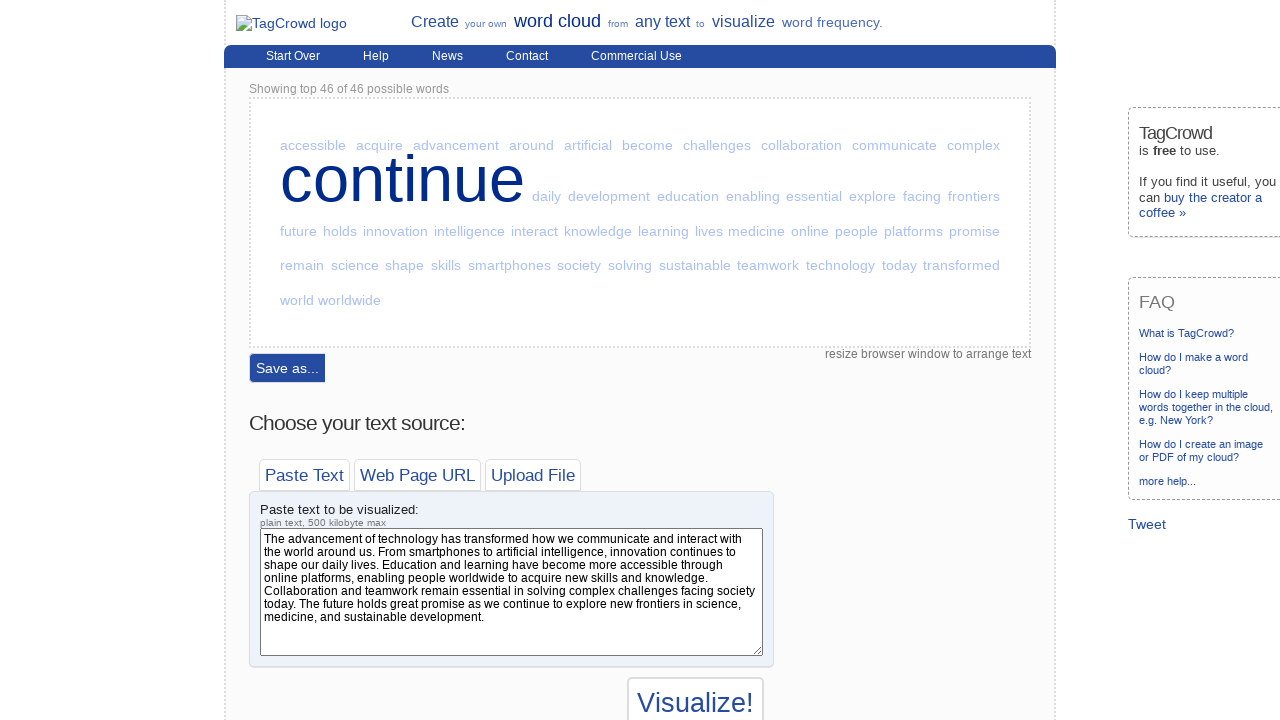

Waited for tag cloud visualization to load
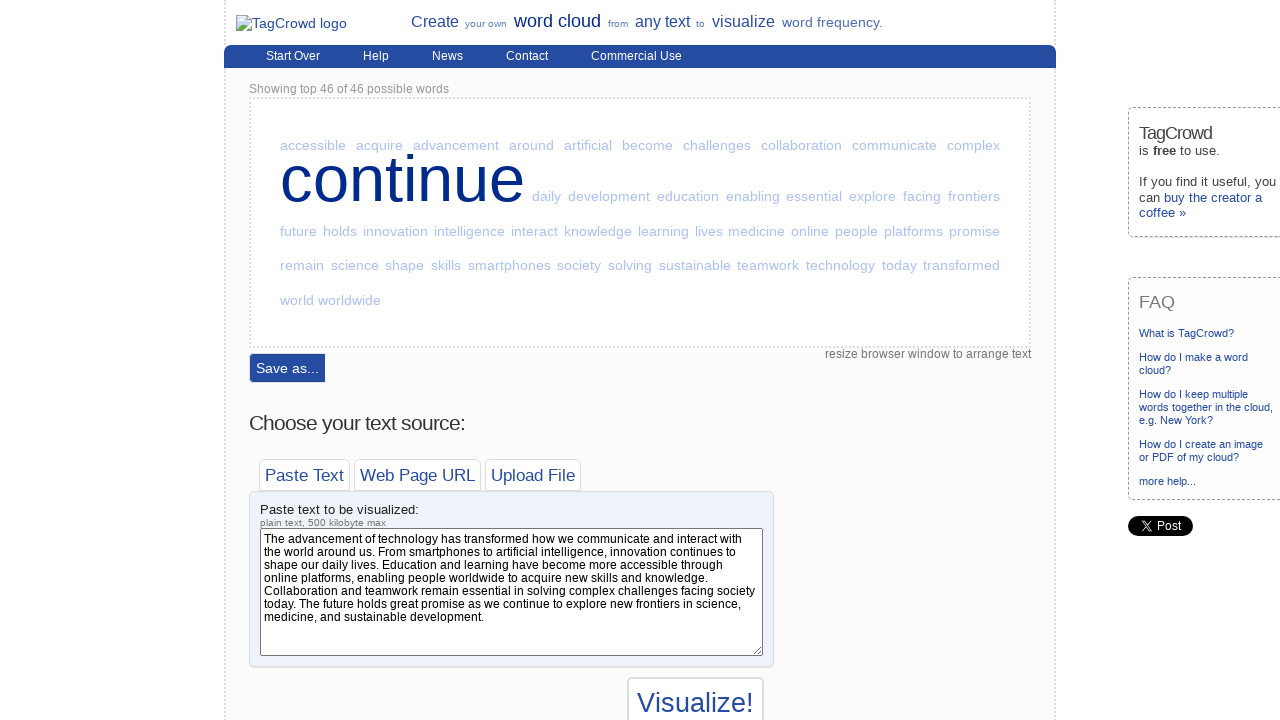

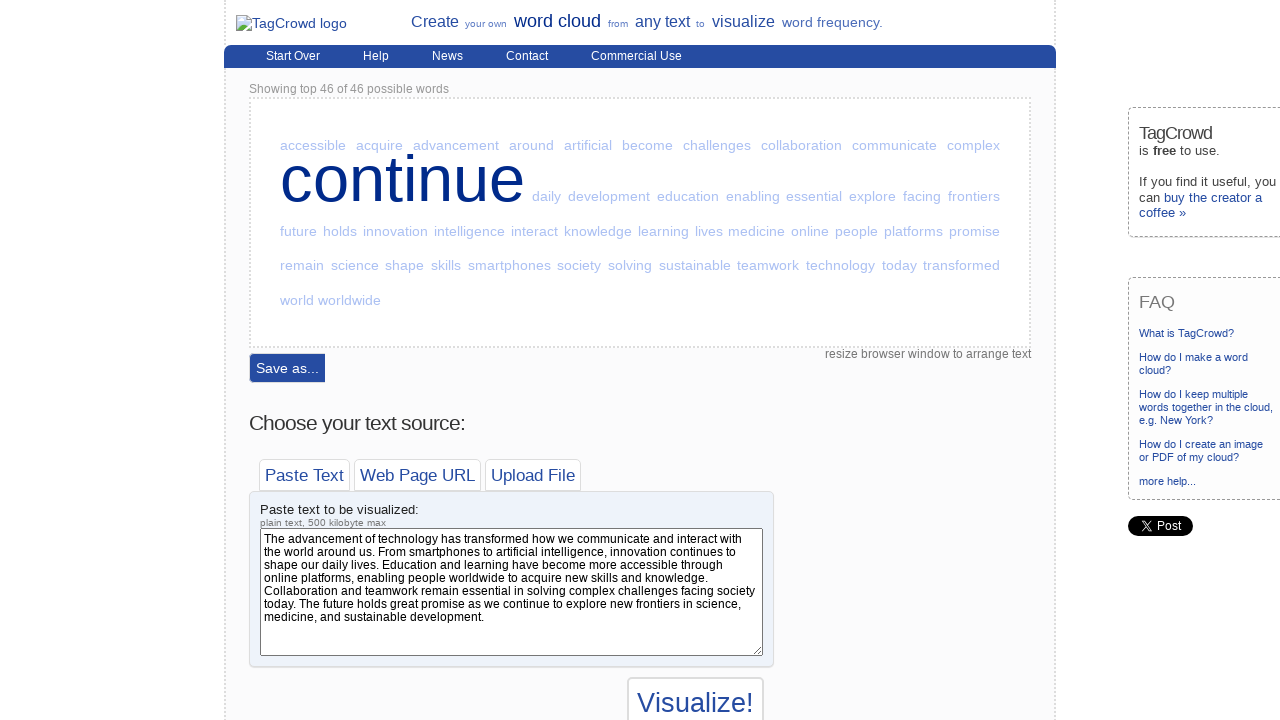